Tests finding all elements by class name, counting them, iterating through their text content, and accessing a specific element by index

Starting URL: https://kristinek.github.io/site/examples/locators

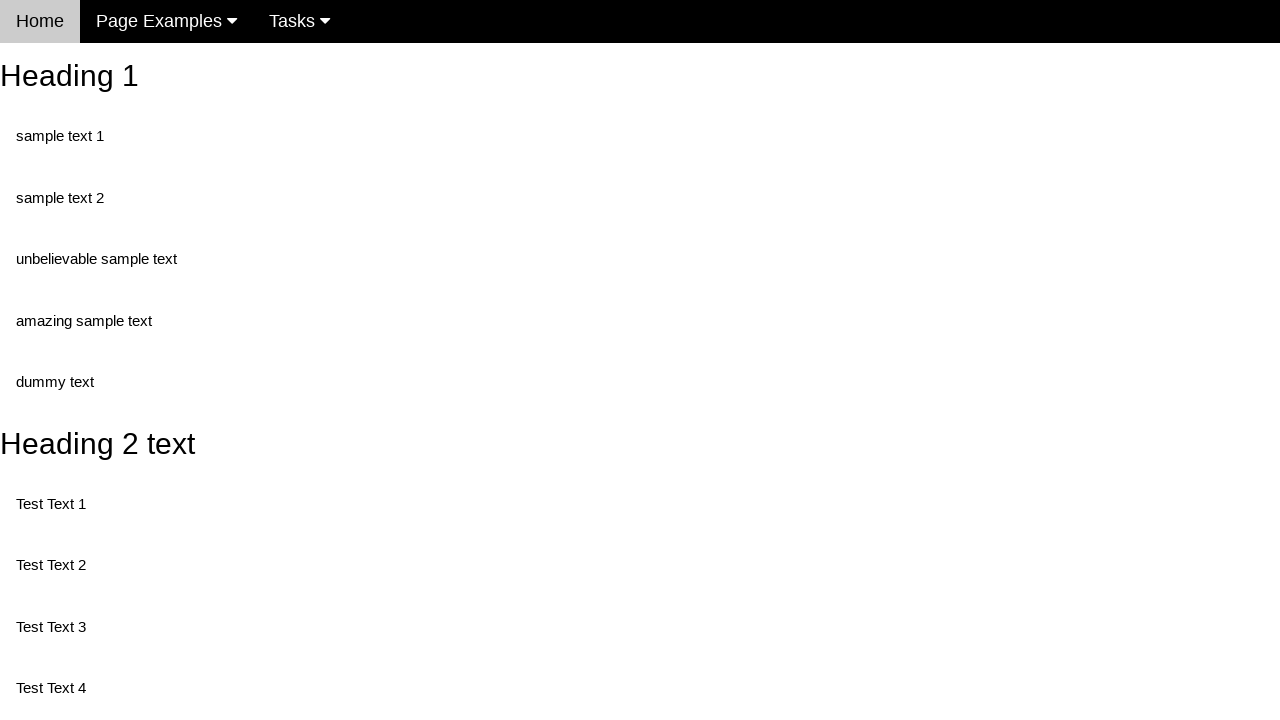

Navigated to locators example page
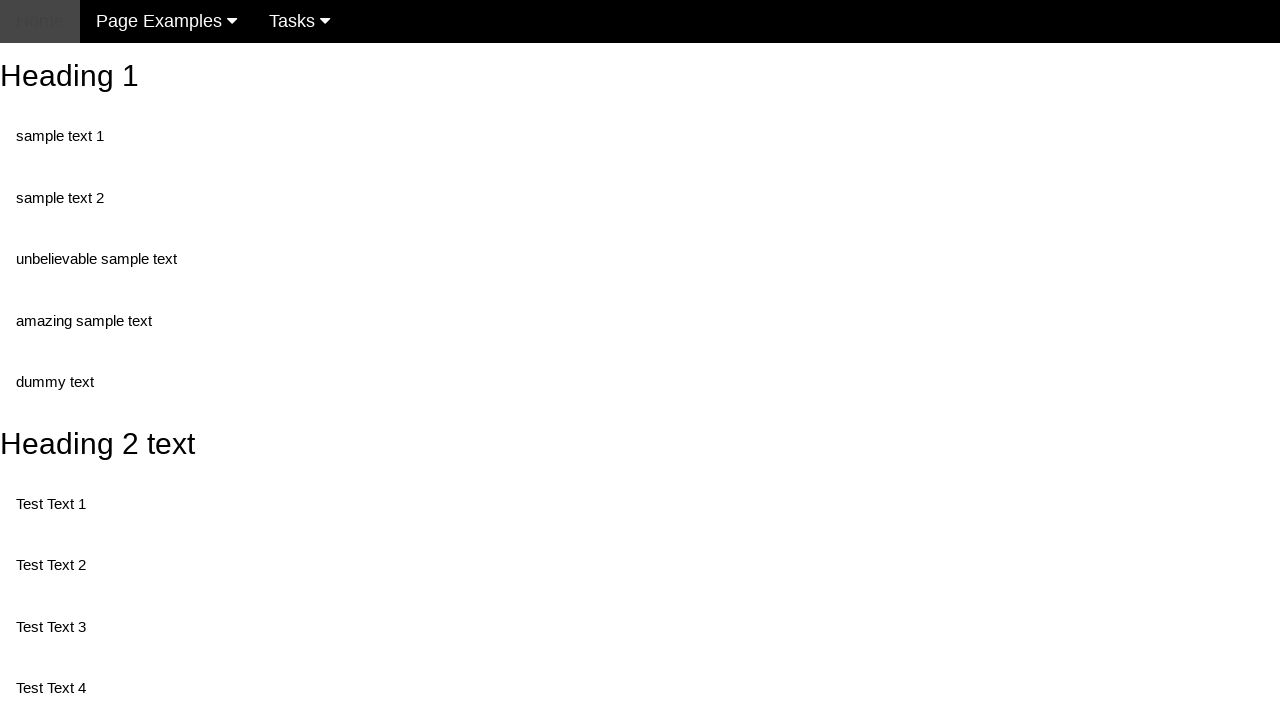

Located all elements with class 'test'
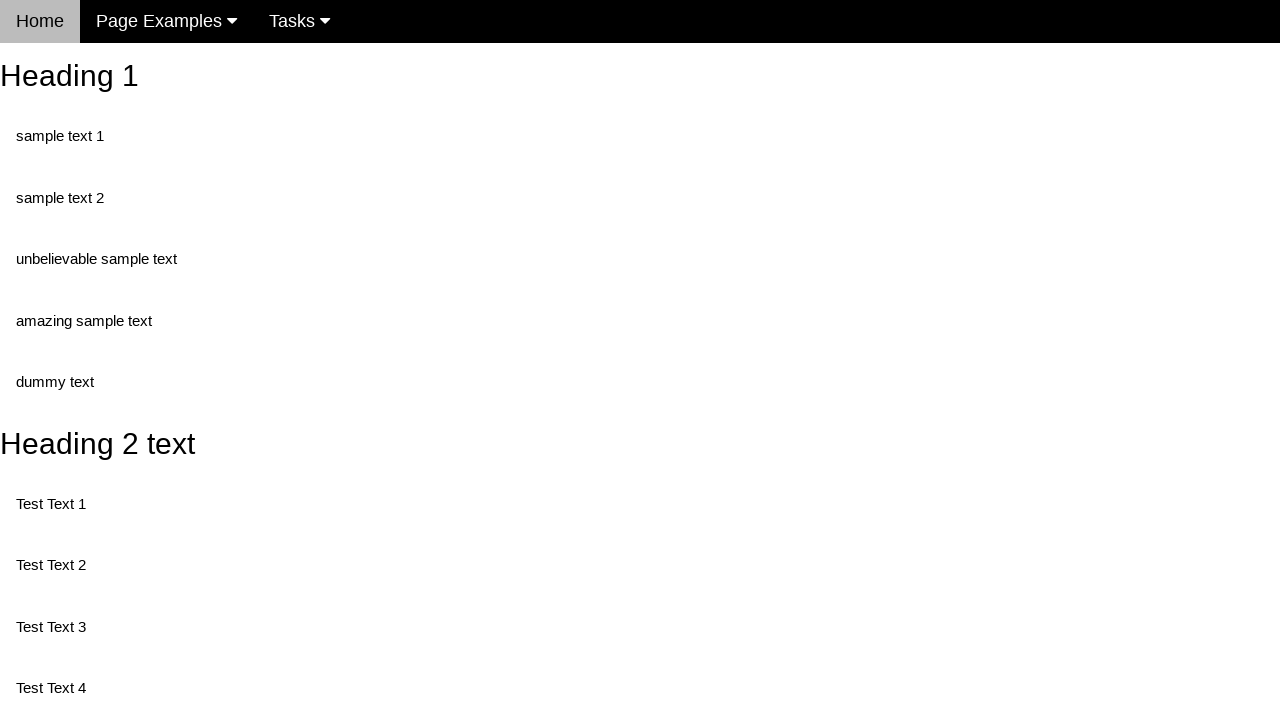

Counted all elements with class 'test': 5 elements found
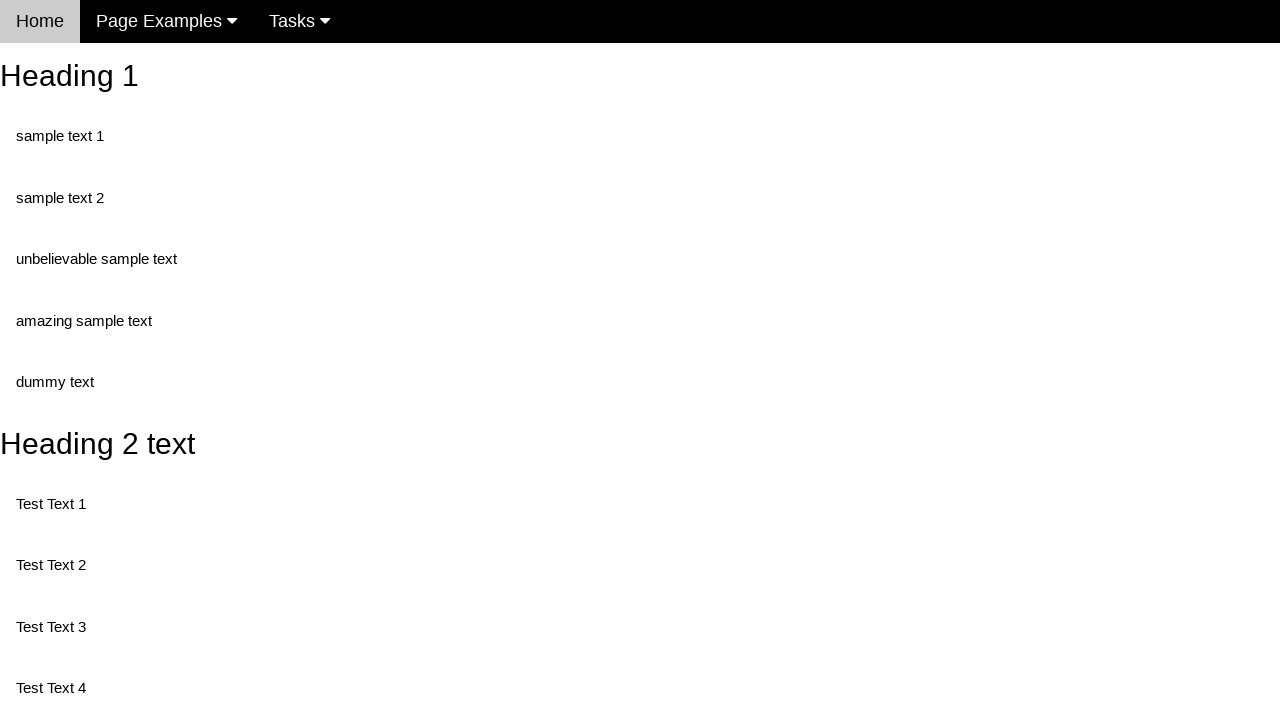

Retrieved text content from element at index 0: 'Test Text 1'
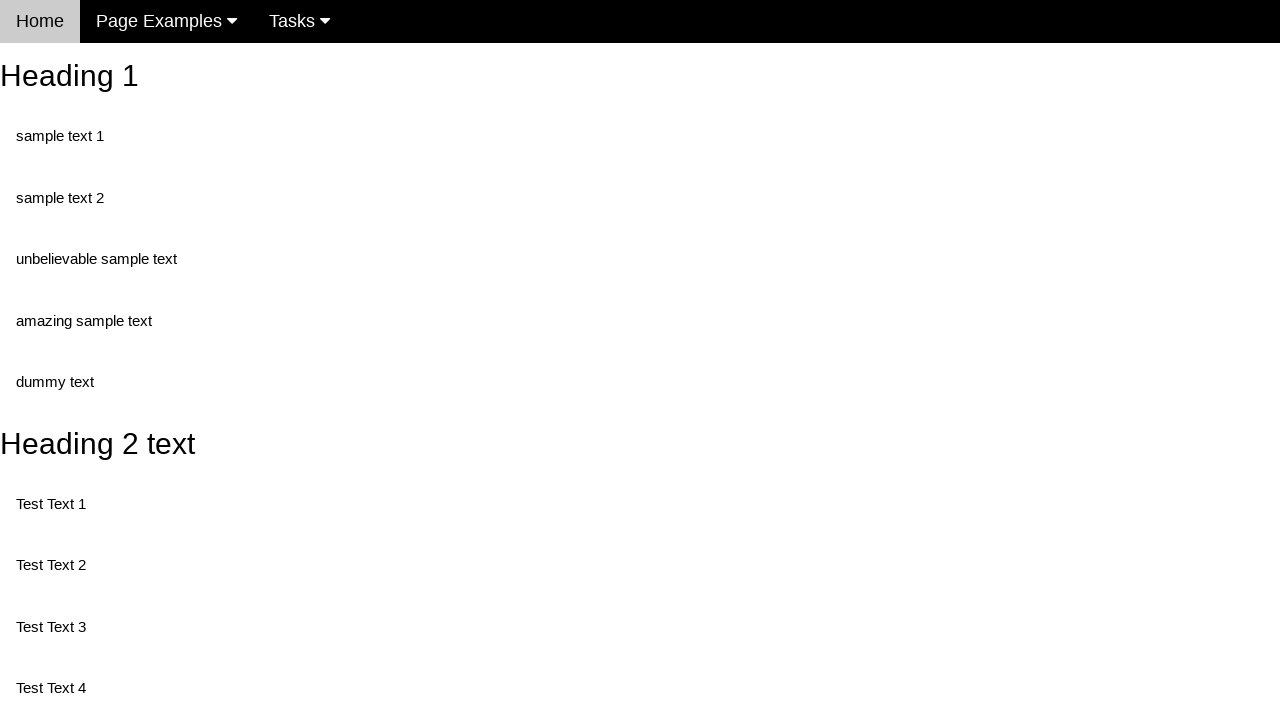

Retrieved text content from element at index 1: 'Test Text 3'
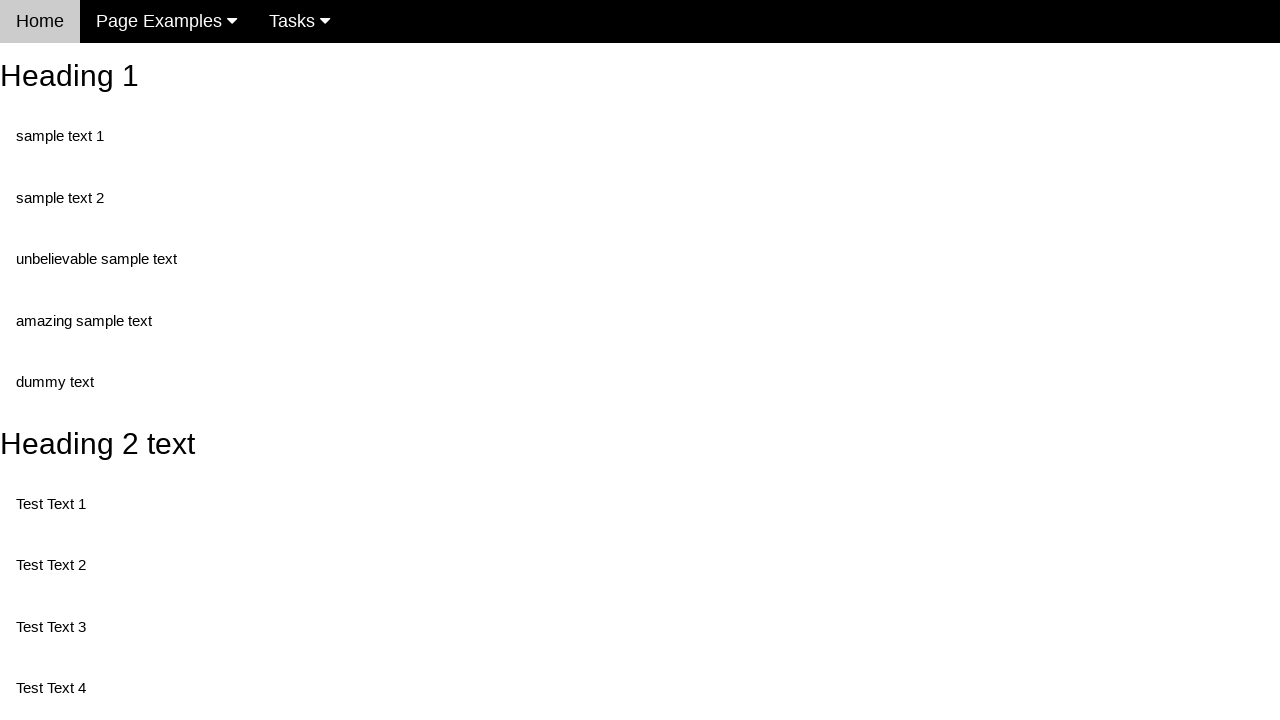

Retrieved text content from element at index 2: 'Test Text 4'
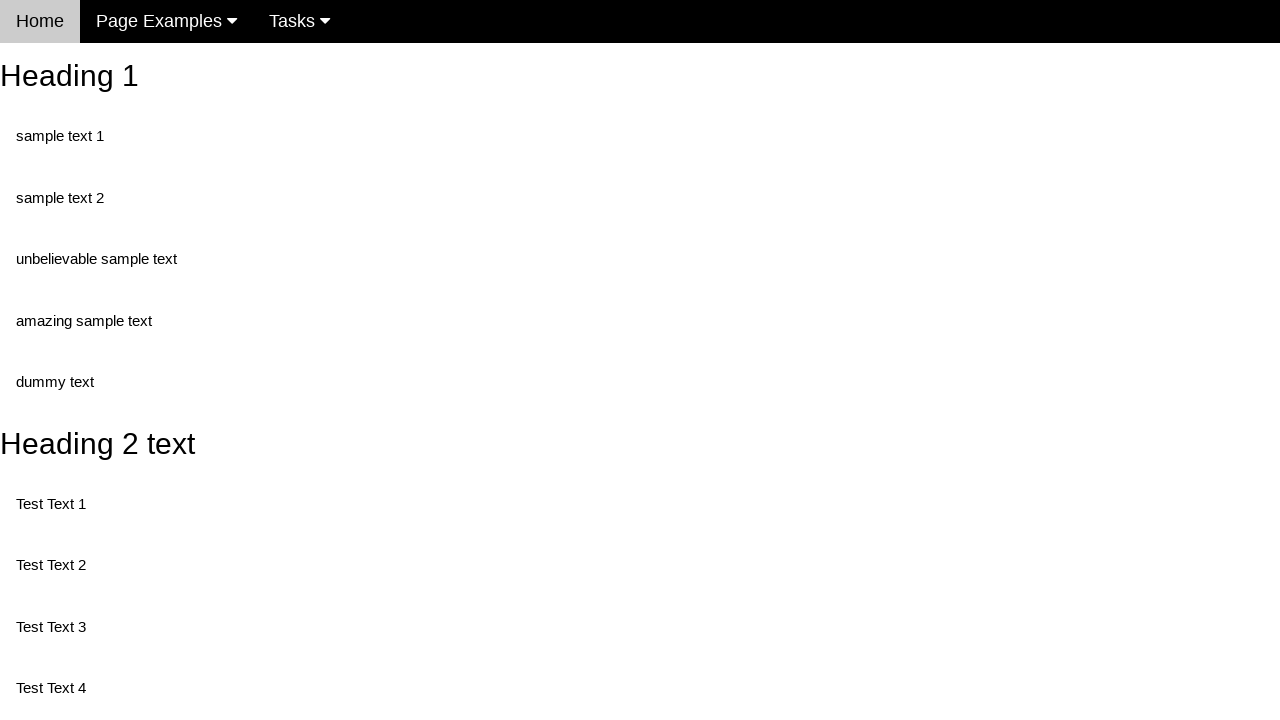

Retrieved text content from element at index 3: 'Test Text 5'
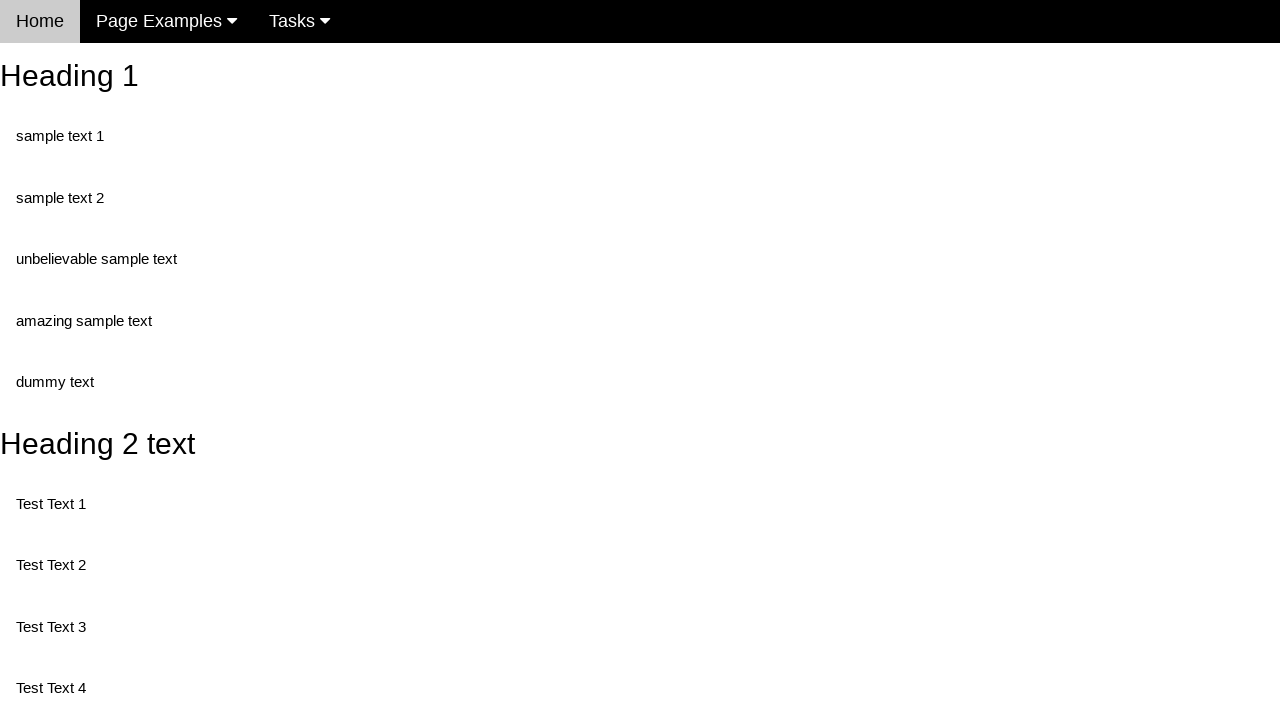

Retrieved text content from element at index 4: 'Test Text 6'
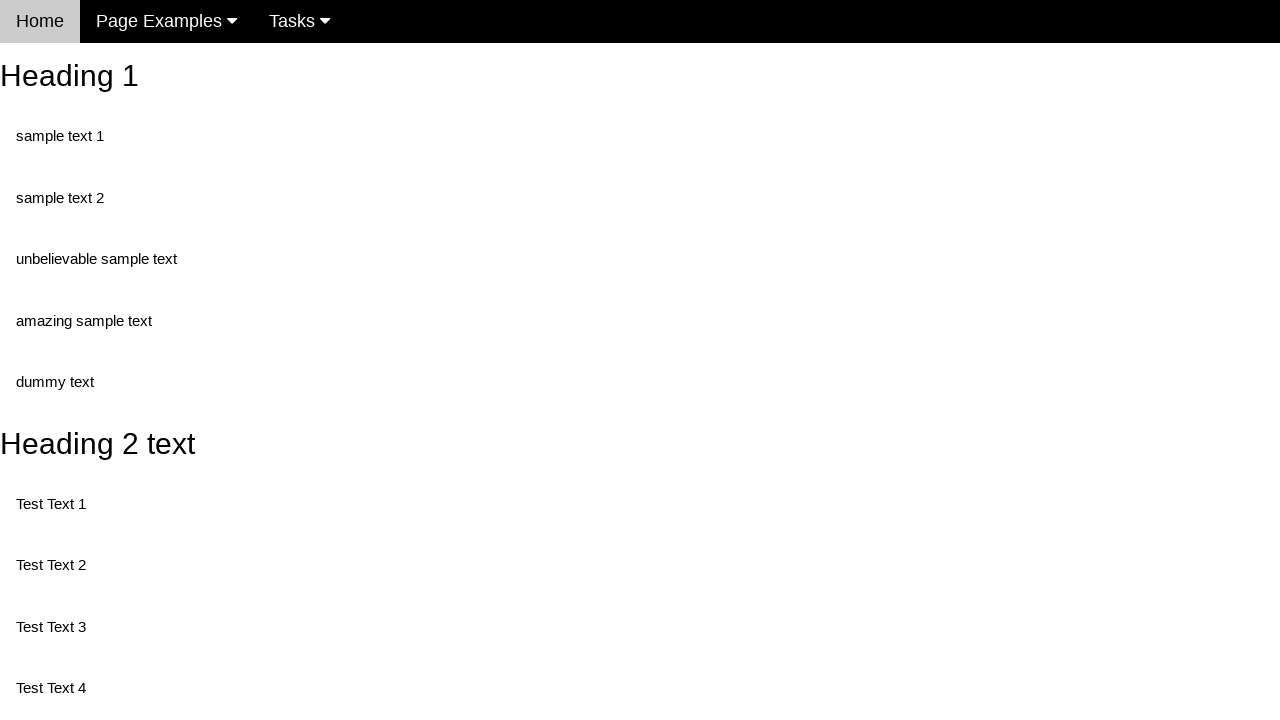

Retrieved text content from third element (index 2): 'Test Text 4'
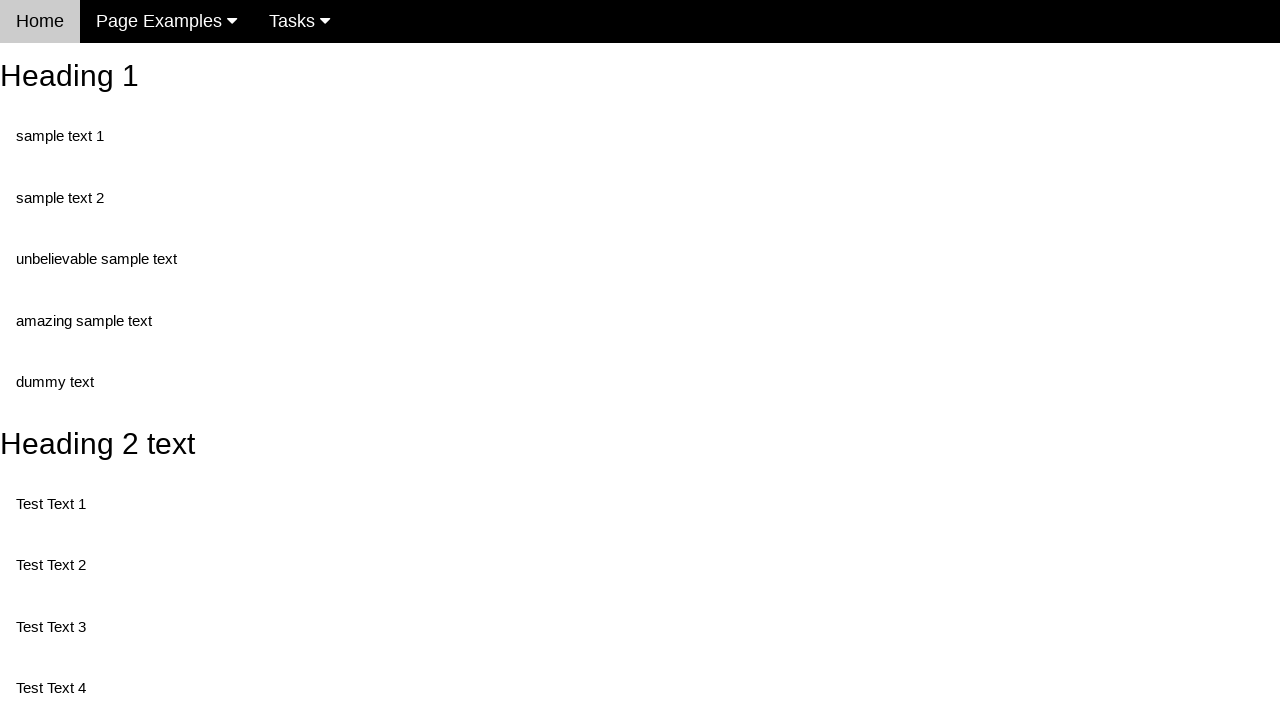

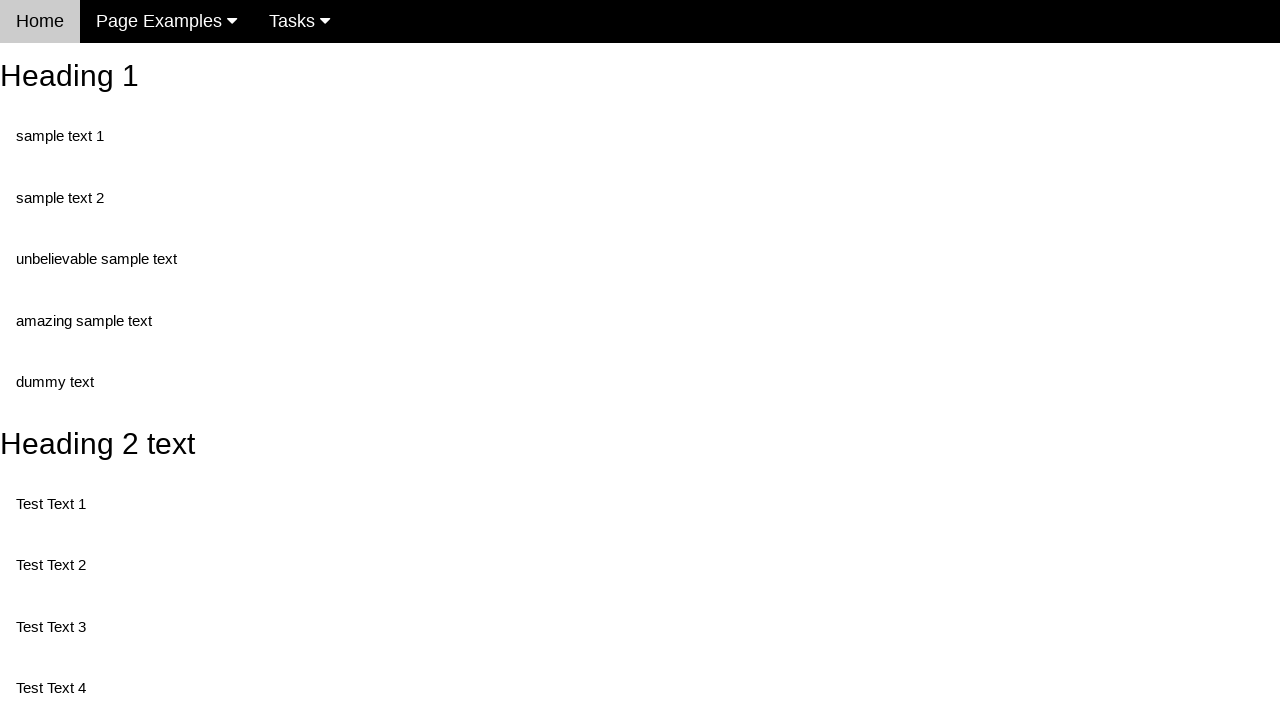